Tests clicking on Add/Remove Elements link and then clicking the Add Element button

Starting URL: https://the-internet.herokuapp.com

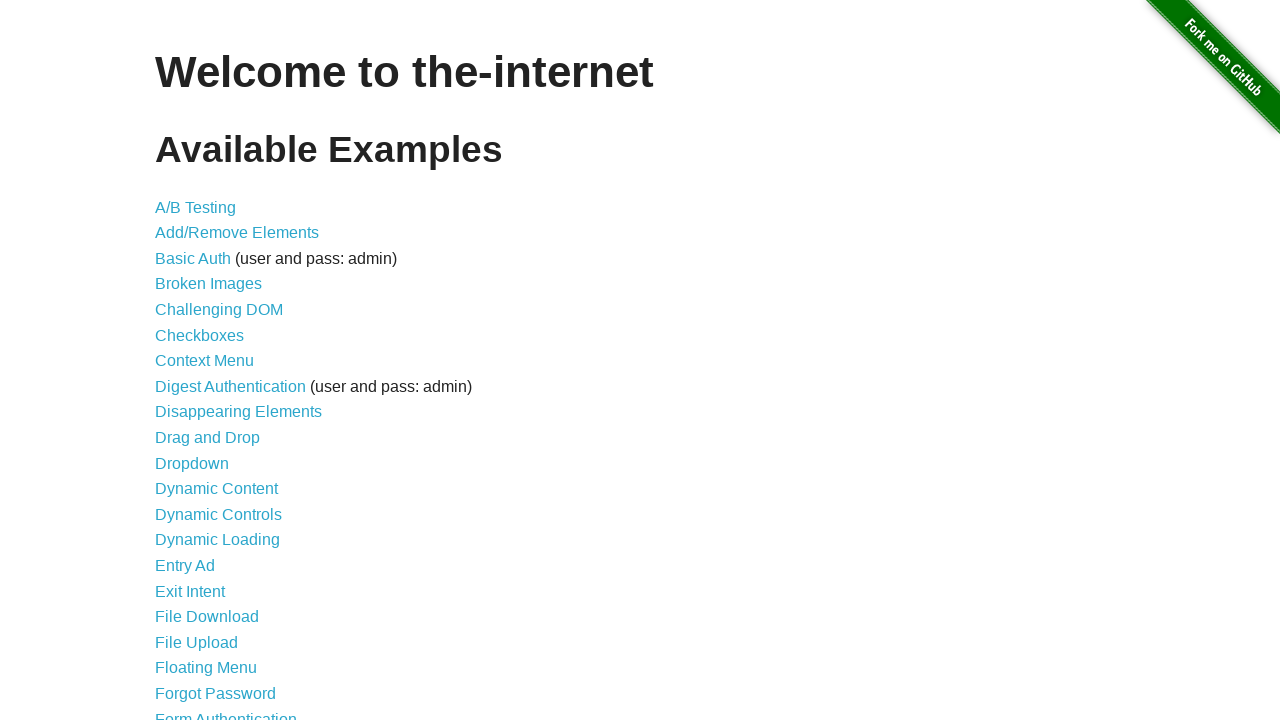

Clicked on Add/Remove Elements link at (237, 233) on text=Add/Remove Elements
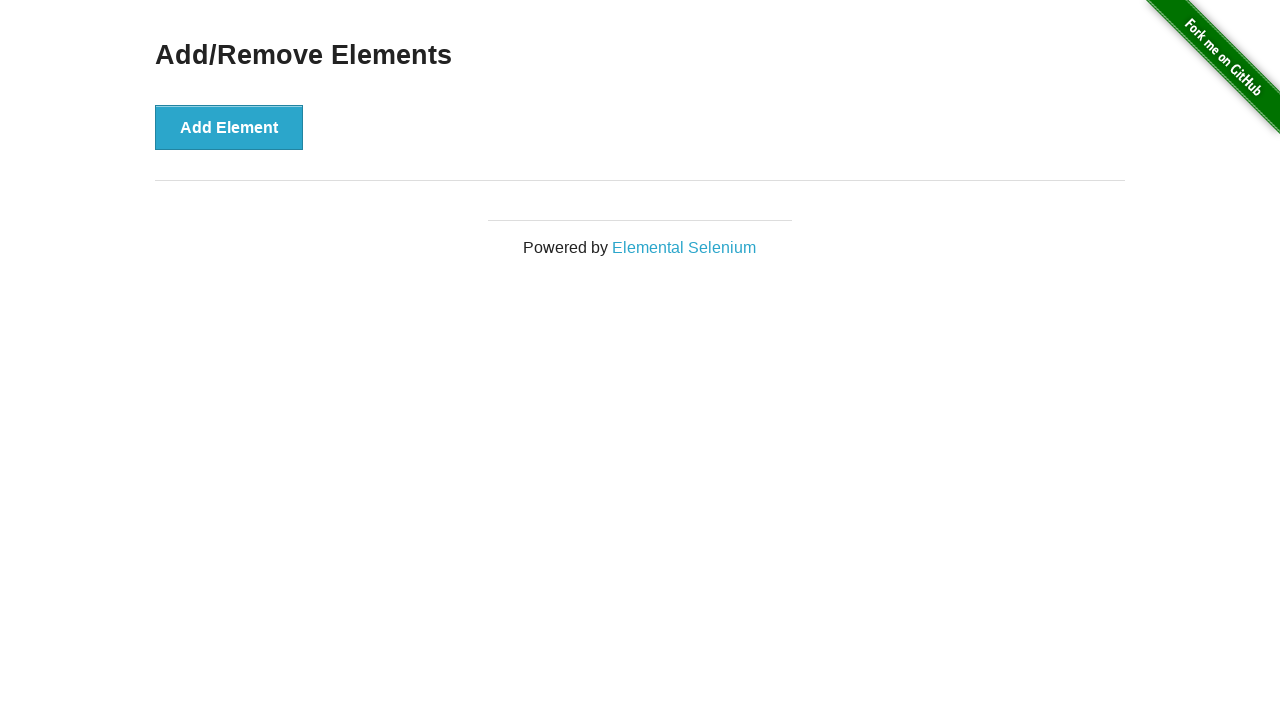

Clicked Add Element button at (229, 127) on text=Add Element
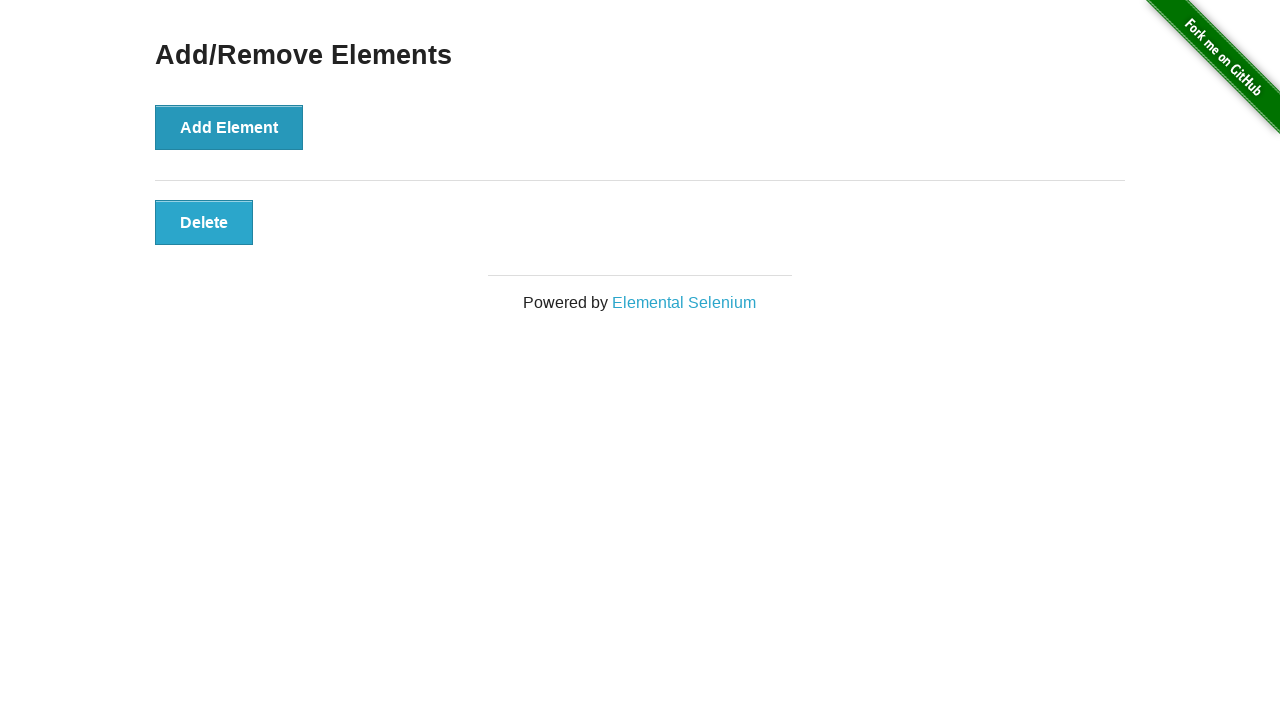

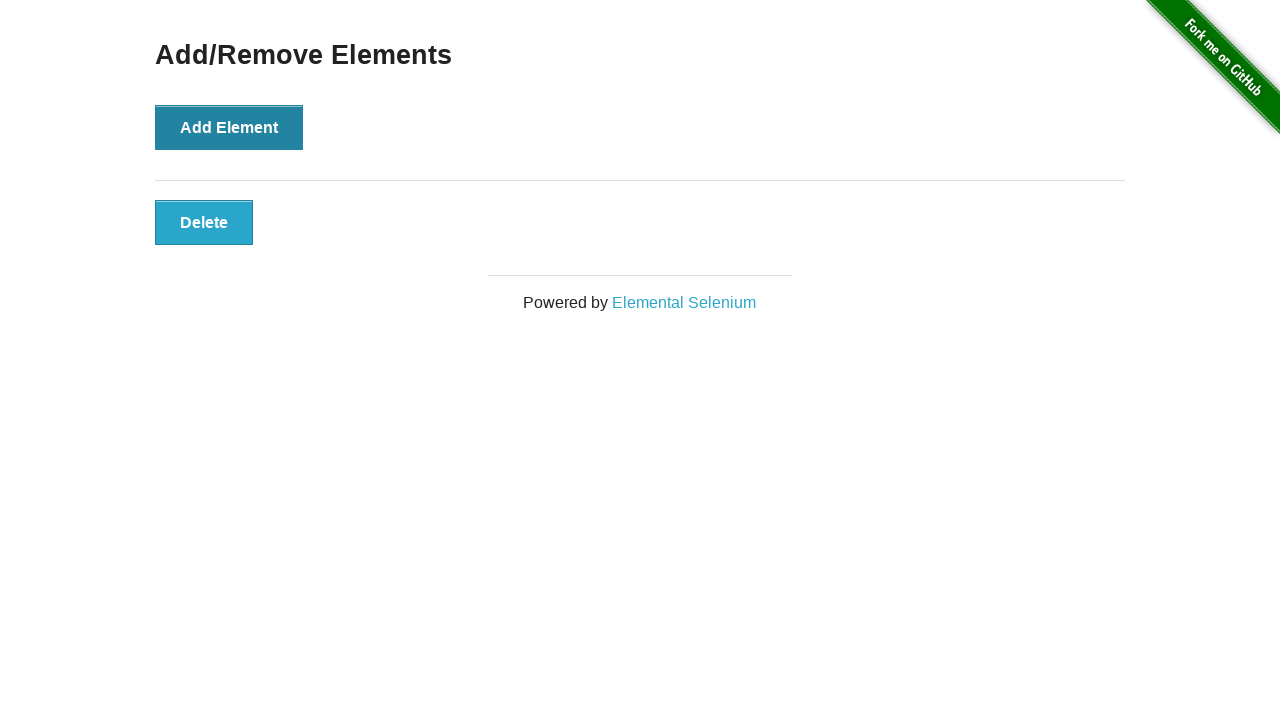